Tests dynamic controls by toggling checkboxes and enabling/disabling input fields

Starting URL: https://the-internet.herokuapp.com/

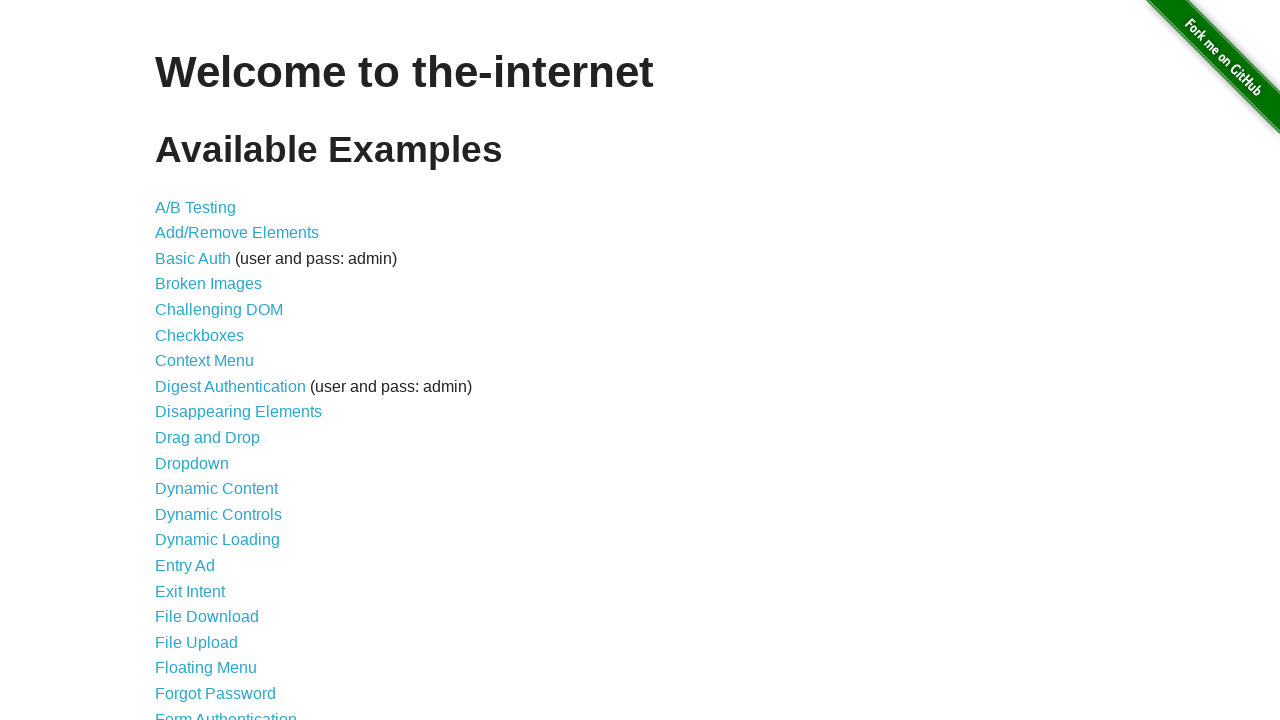

Navigated to dynamic controls page at (218, 514) on a[href='/dynamic_controls']
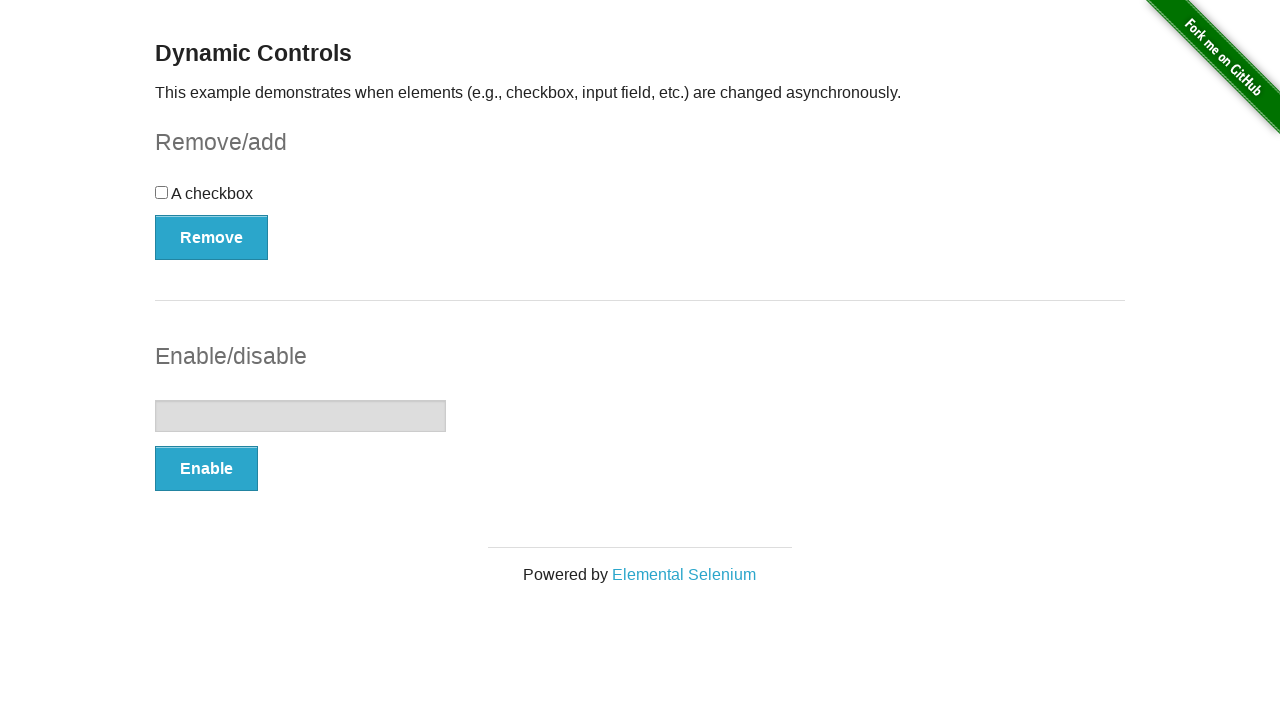

Clicked checkbox at (162, 192) on input[type='checkbox']
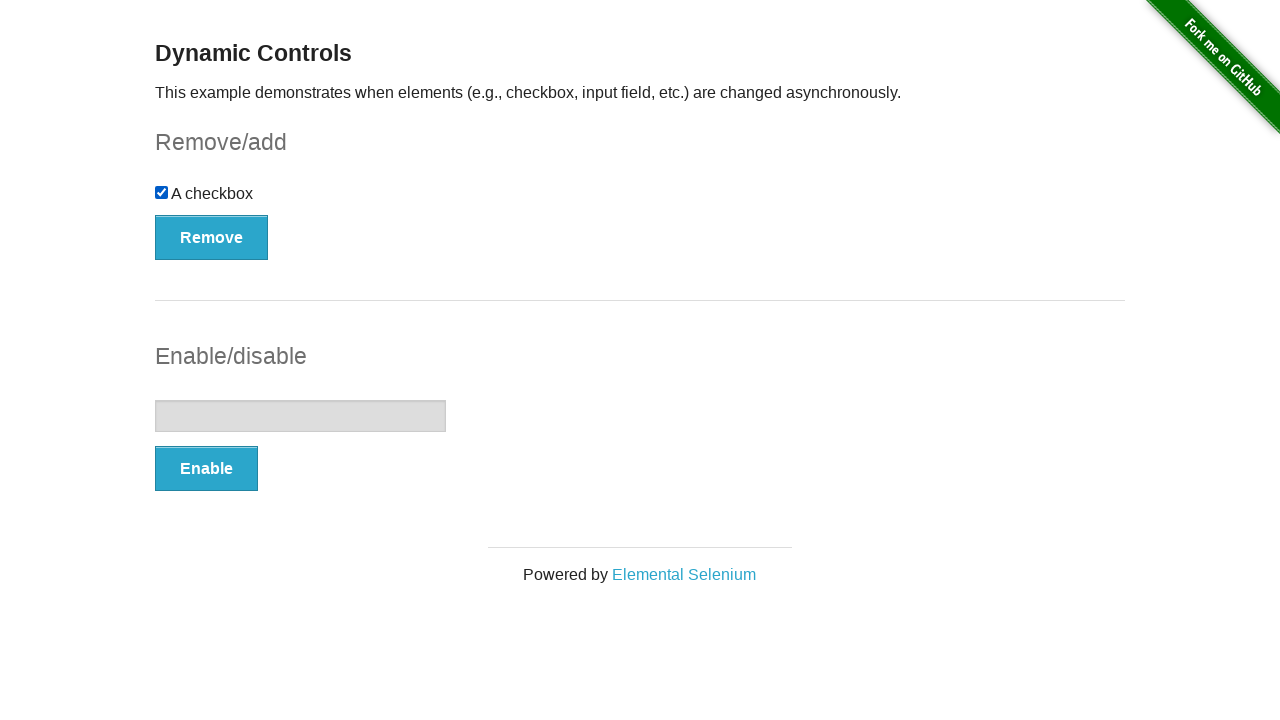

Clicked remove button at (212, 237) on button[onclick='swapCheckbox()']
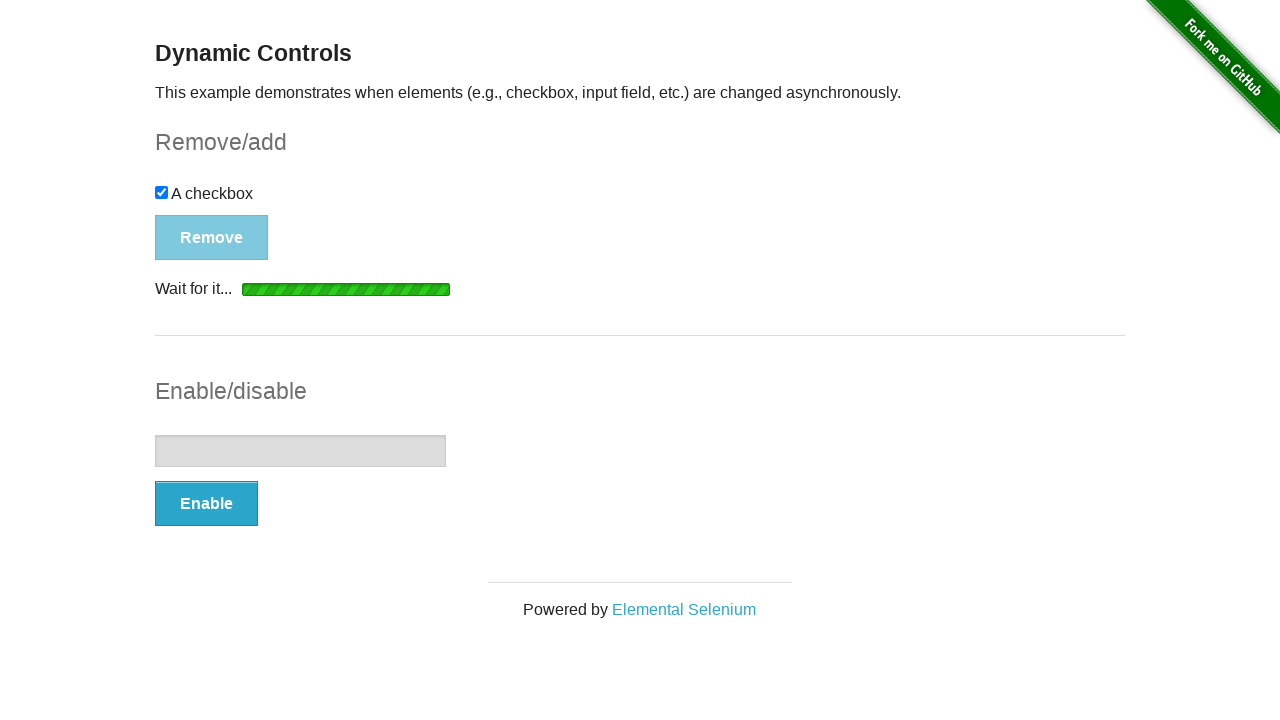

Verified 'It's gone!' message appeared
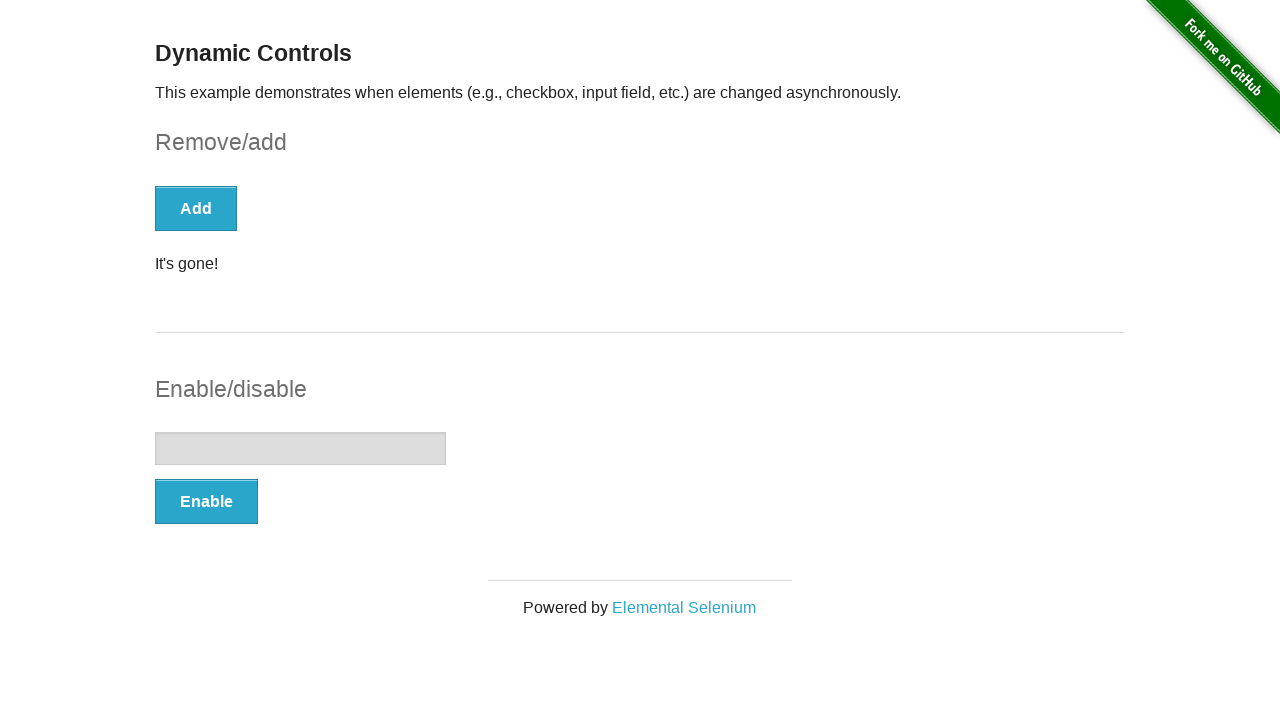

Clicked add button at (196, 208) on button[onclick='swapCheckbox()']
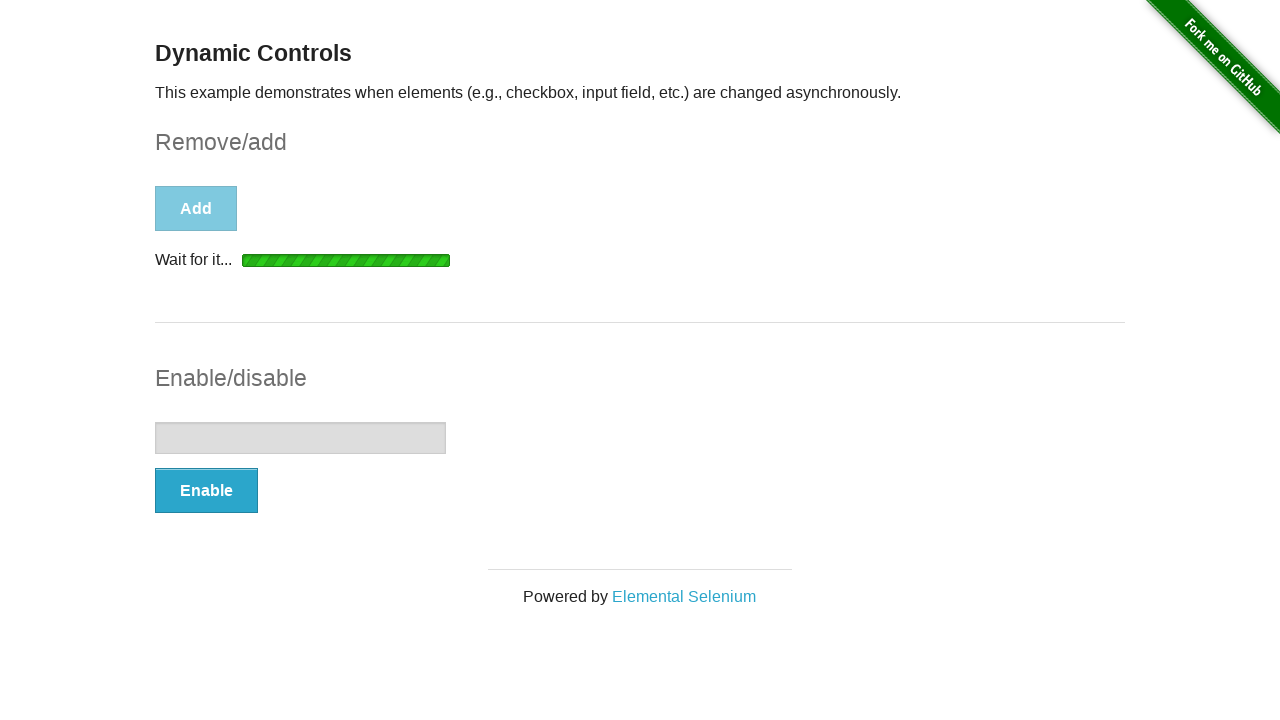

Verified 'It's back!' message appeared
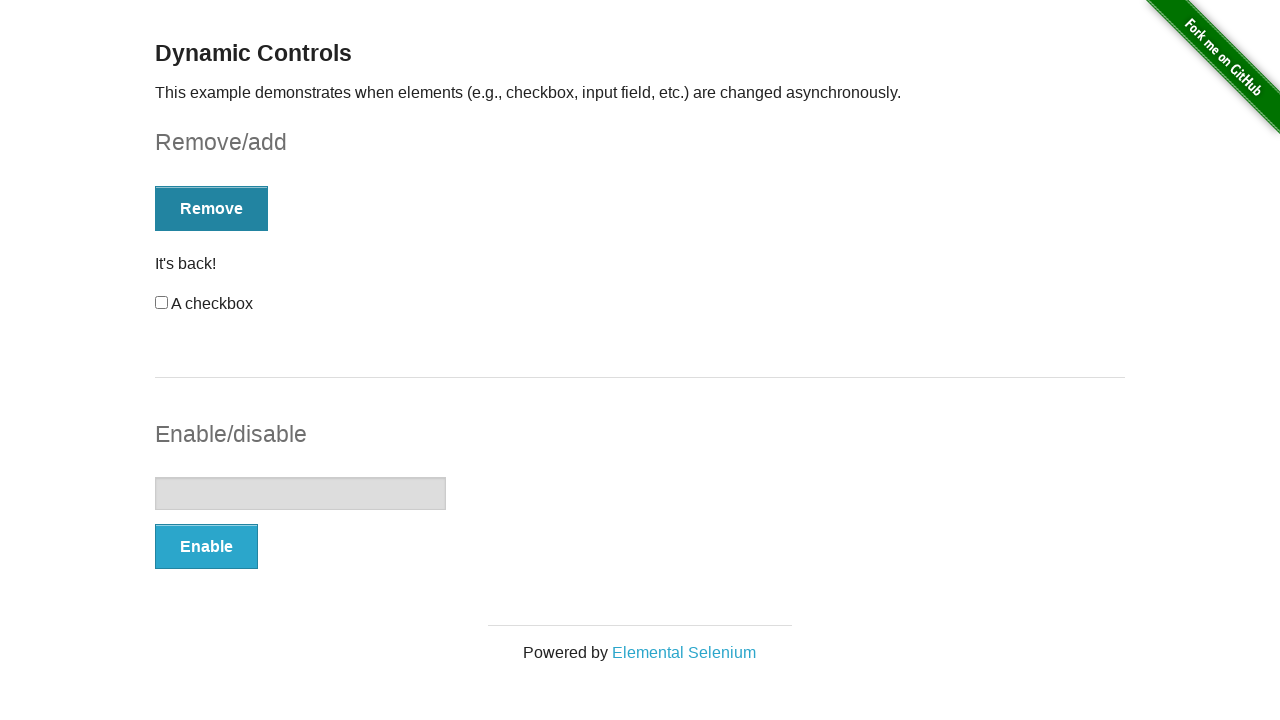

Clicked checkbox again at (162, 303) on #checkbox
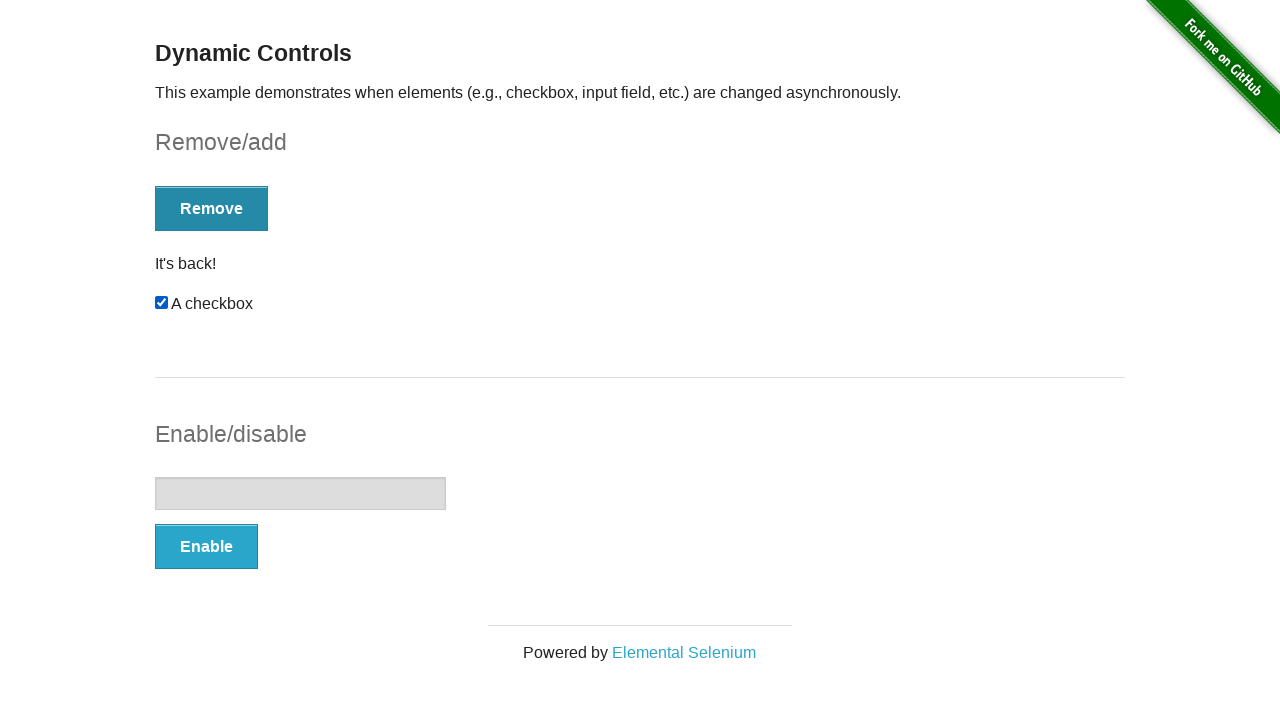

Clicked enable button at (206, 546) on button[onclick='swapInput()']
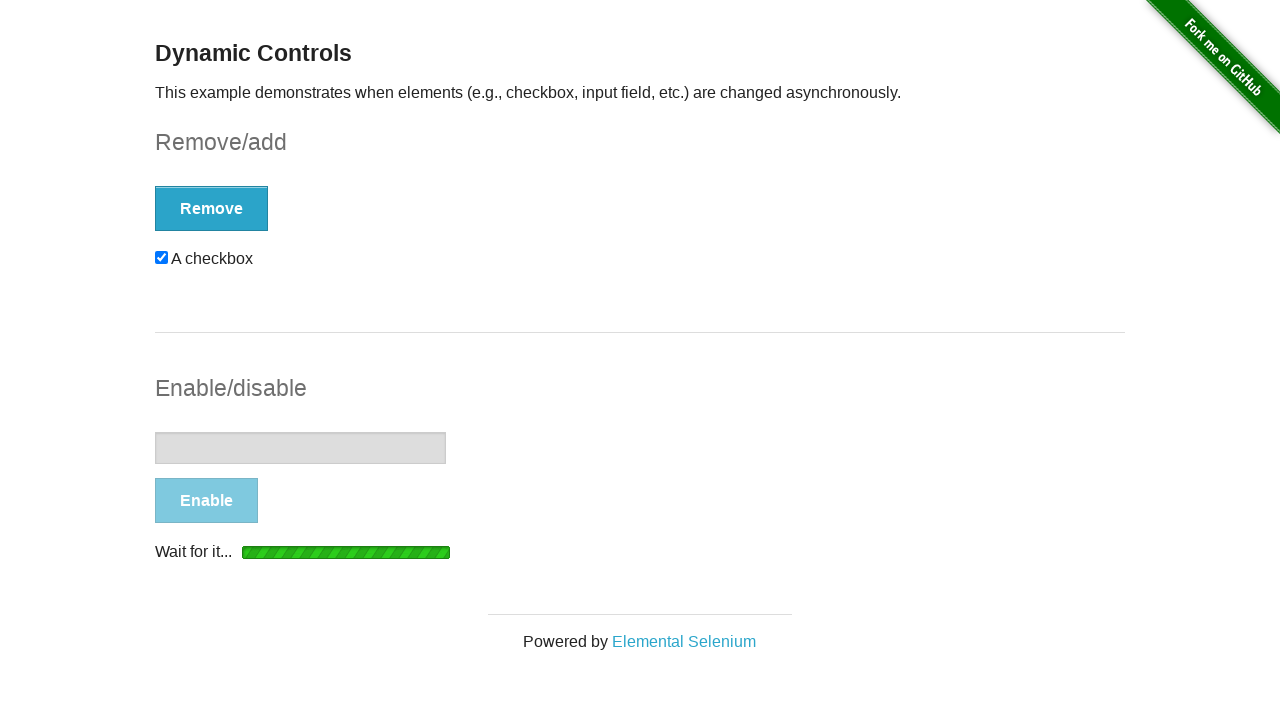

Verified 'It's enabled!' message appeared
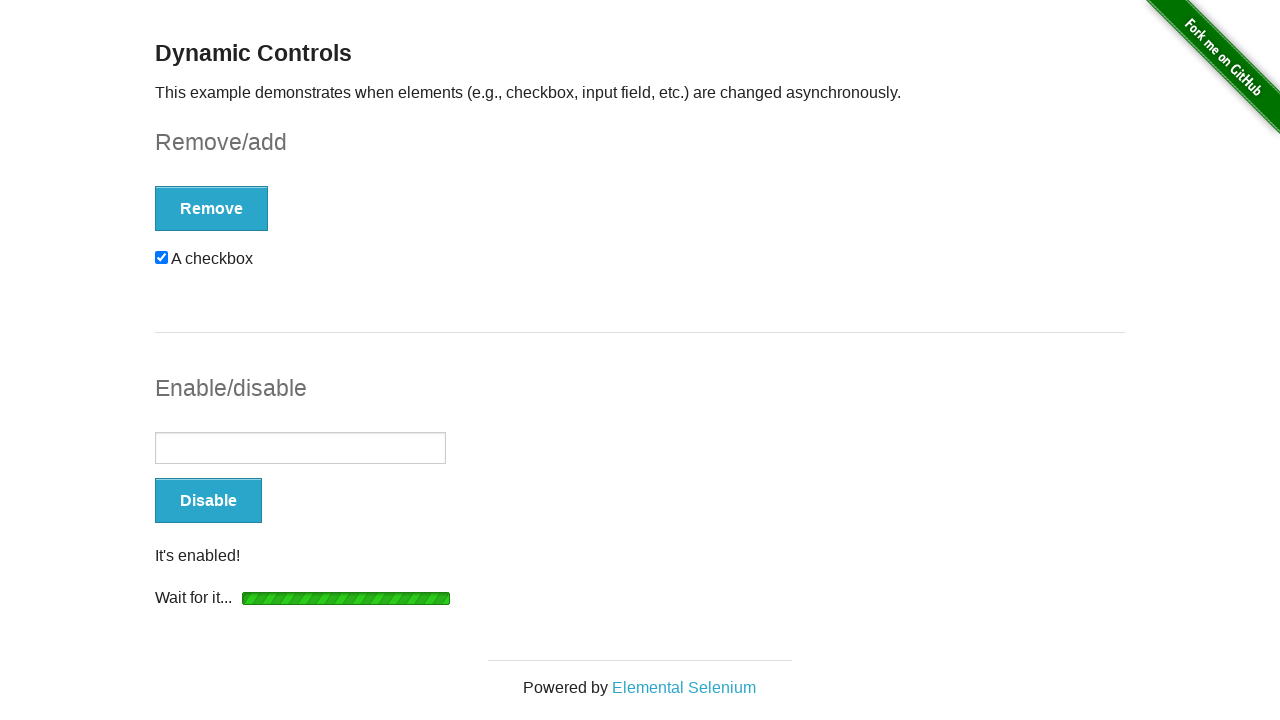

Clicked disable button at (208, 501) on xpath=//button[normalize-space()='Disable']
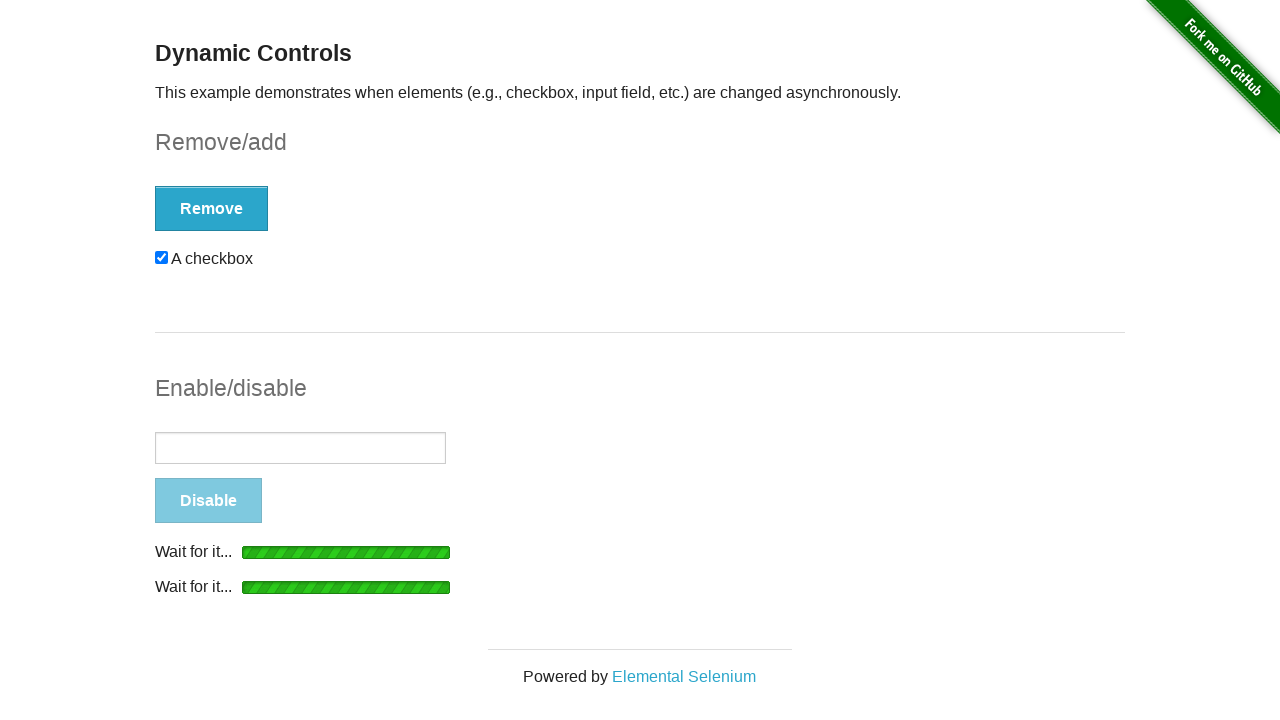

Verified 'It's disabled!' message appeared
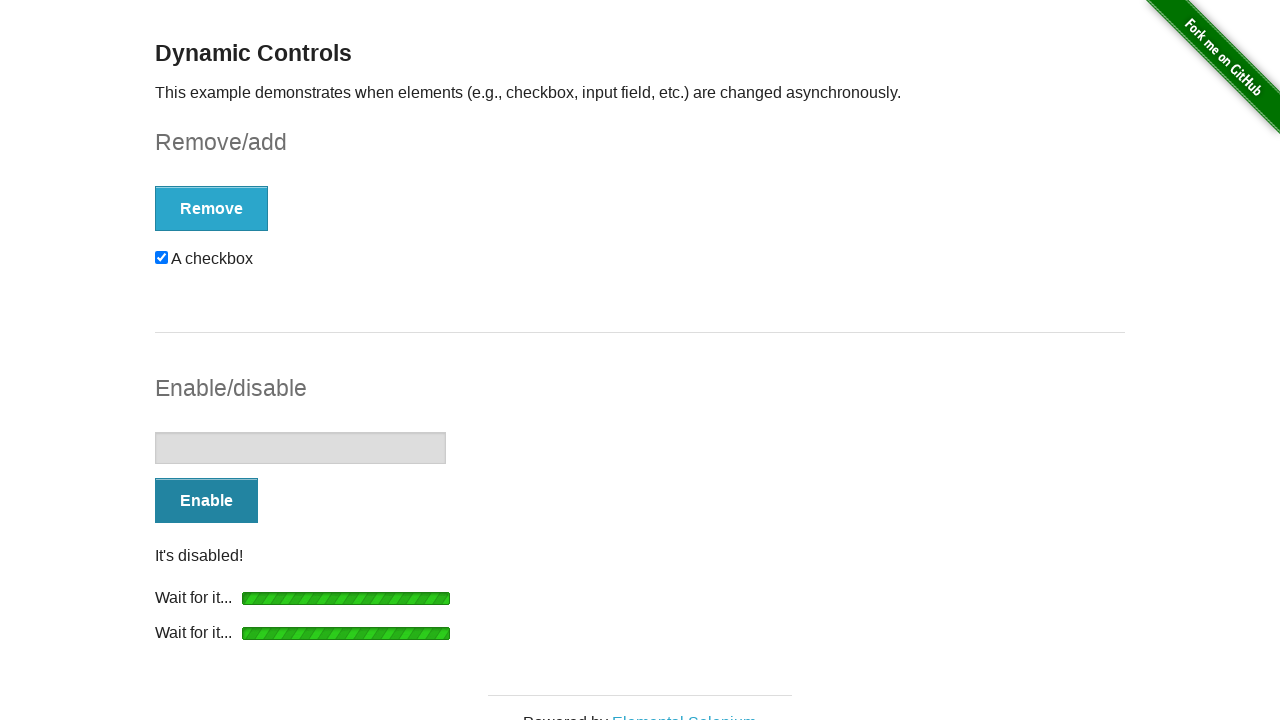

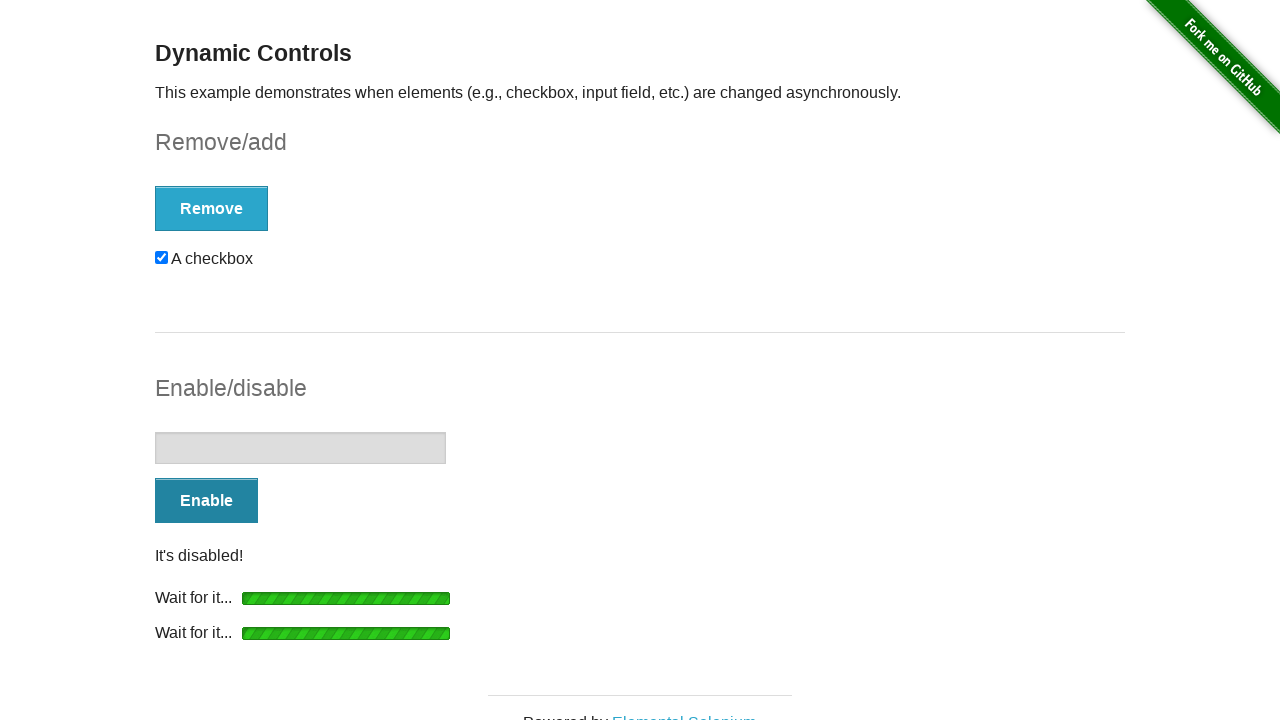